Tests table search functionality by searching for "New York" and validating that the results show 5 entries out of 24 total entries

Starting URL: https://www.lambdatest.com/selenium-playground/table-sort-search-demo

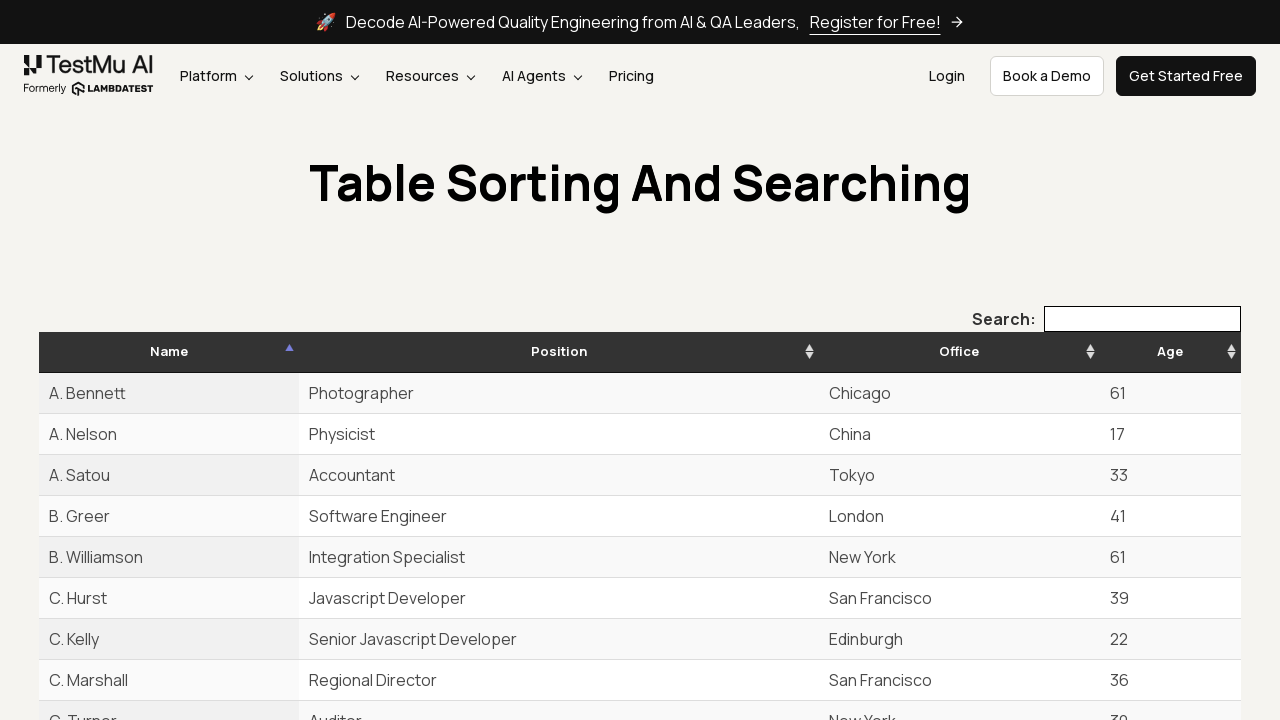

Filled search box with 'New York' on input[type='search']
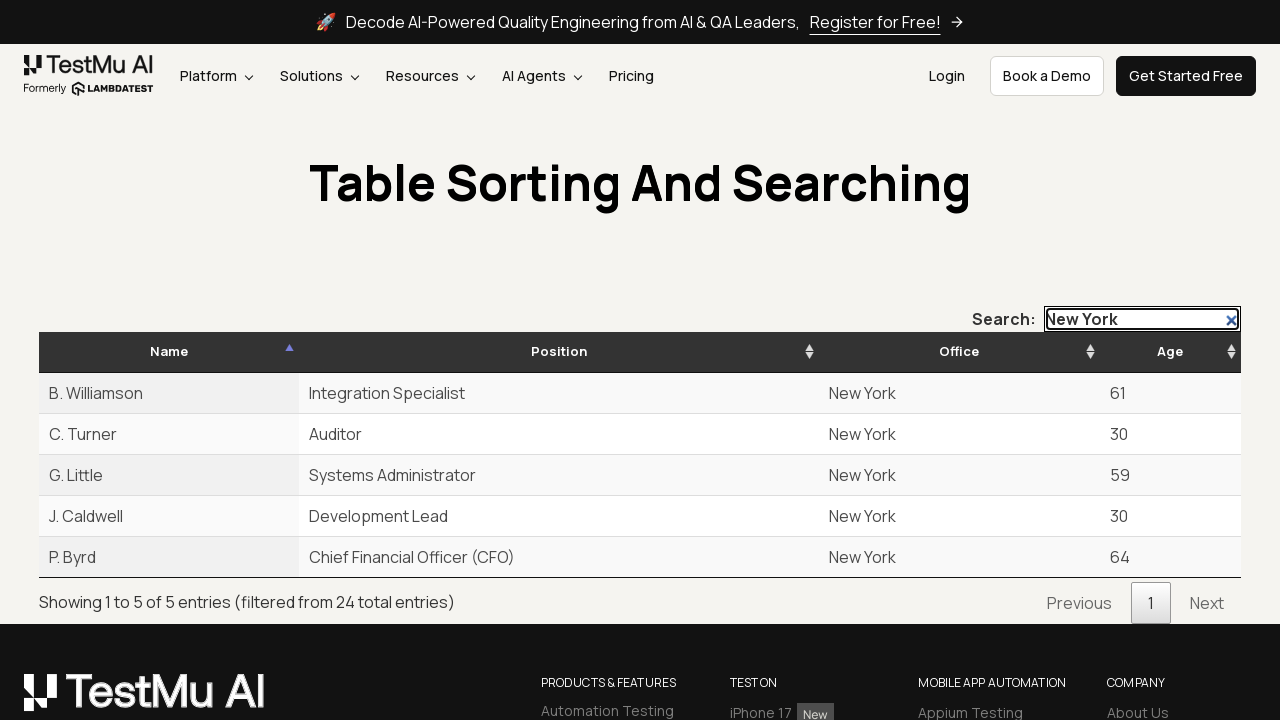

Waited for table to filter search results
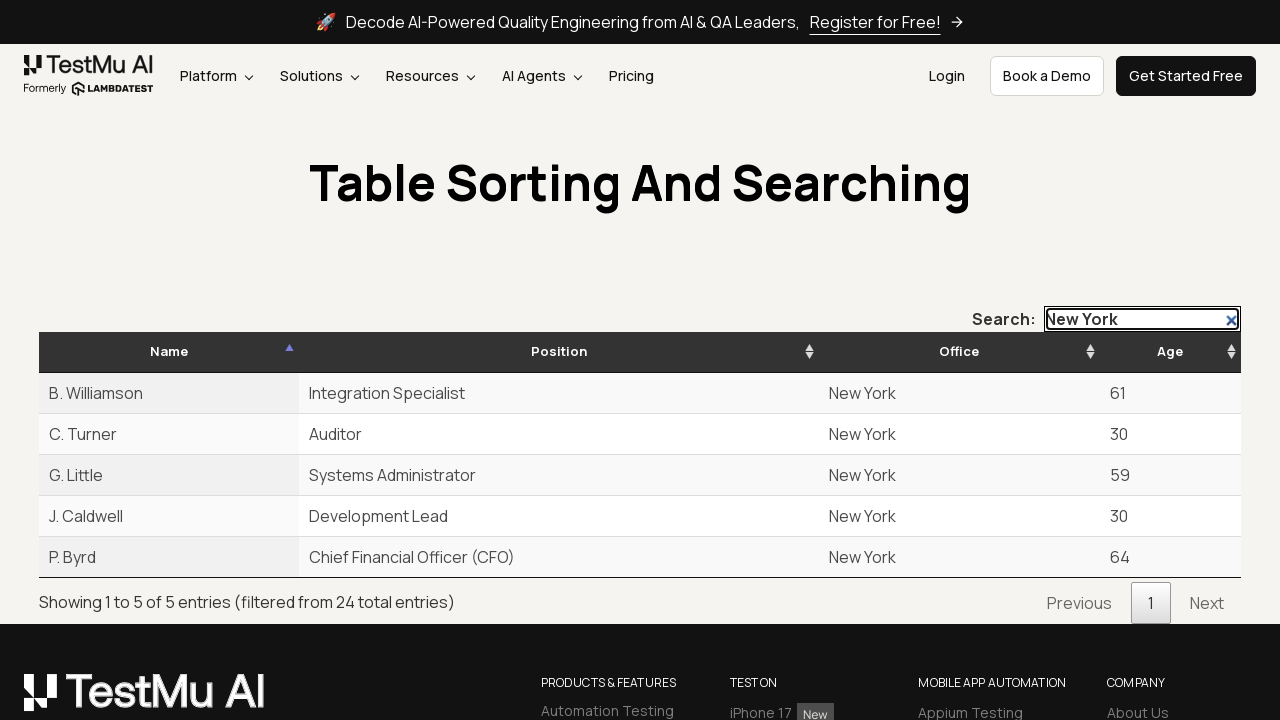

Retrieved search results summary text
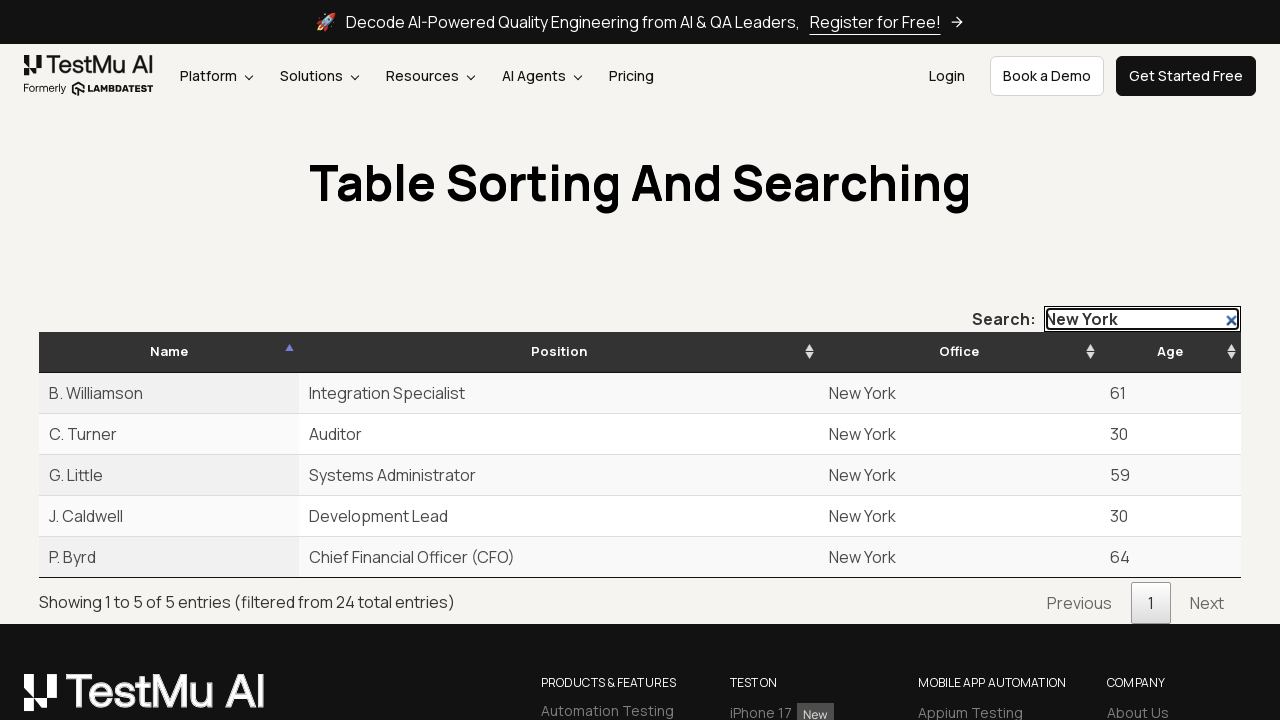

Validated that search returned 5 entries out of 5
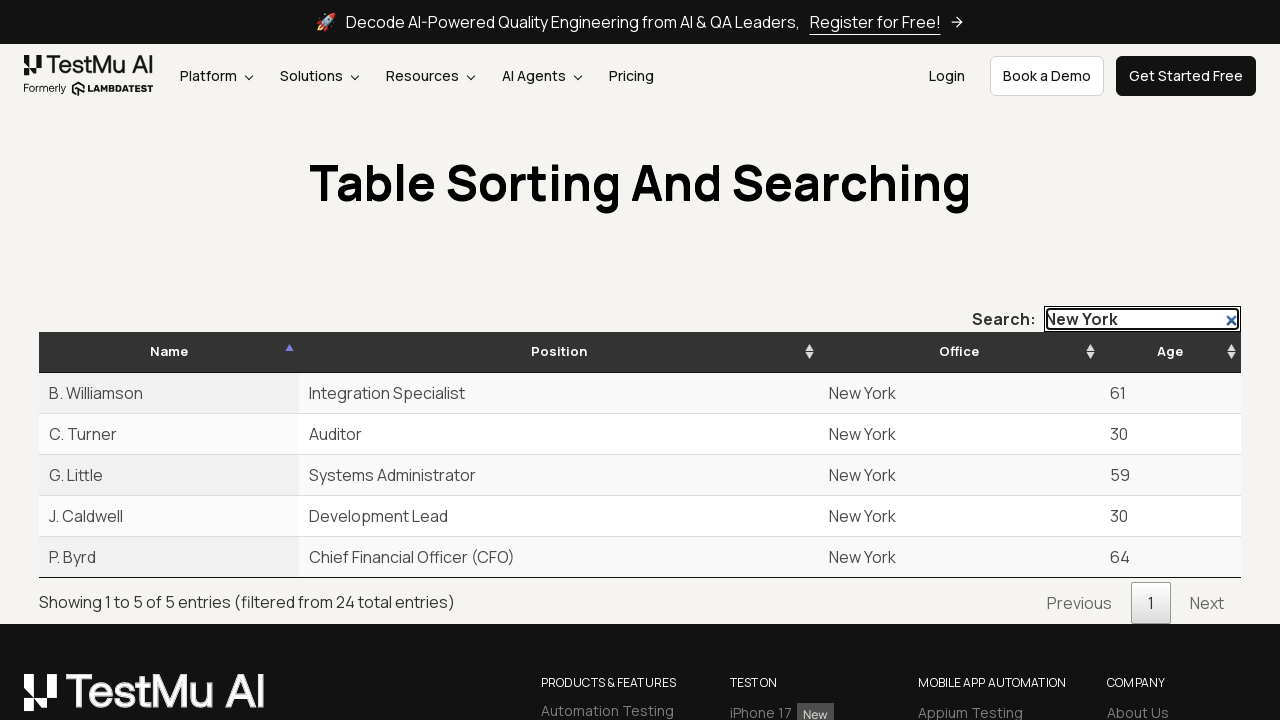

Validated that total entries in table is 24
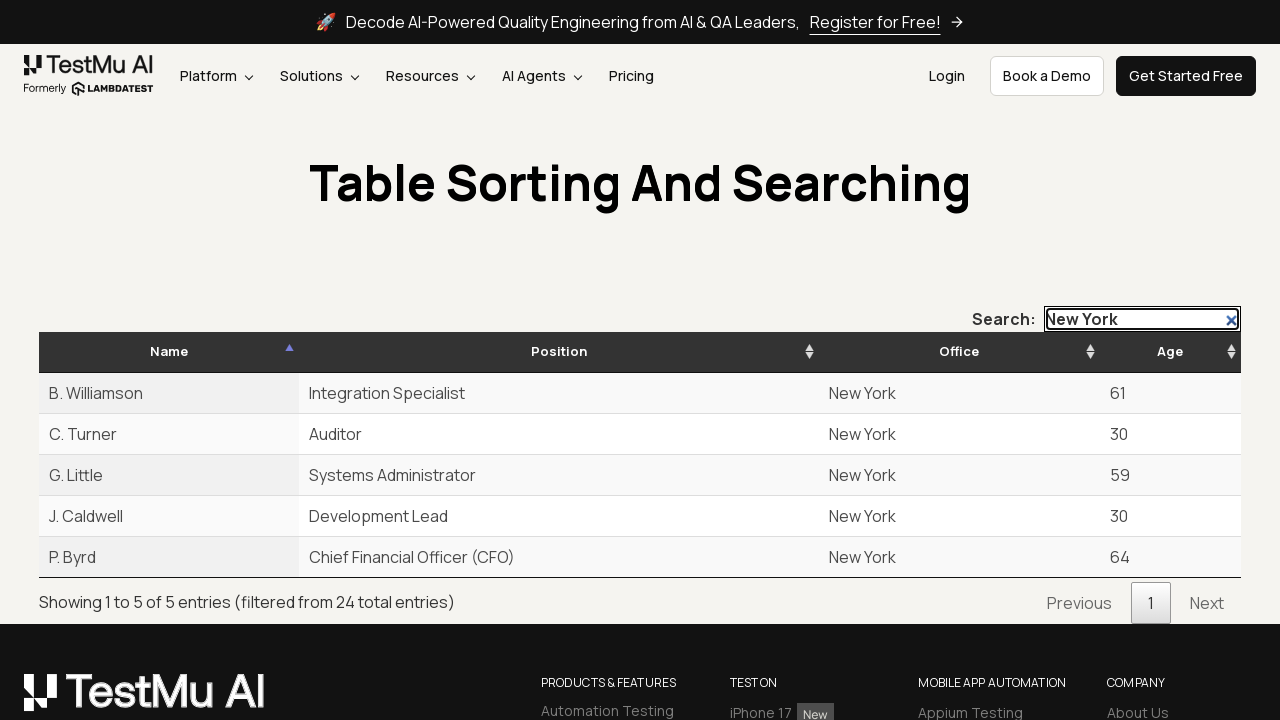

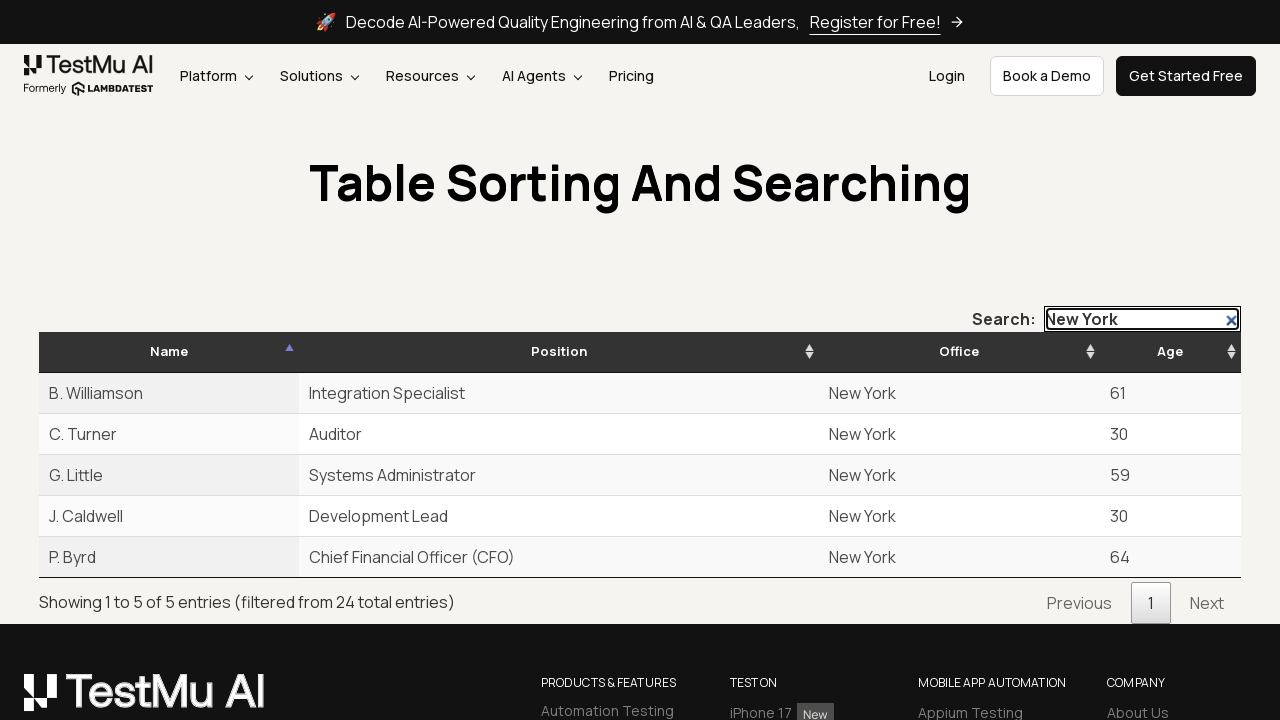